Tests Add/Remove Elements functionality by clicking the link, adding an element, then deleting it

Starting URL: http://the-internet.herokuapp.com/

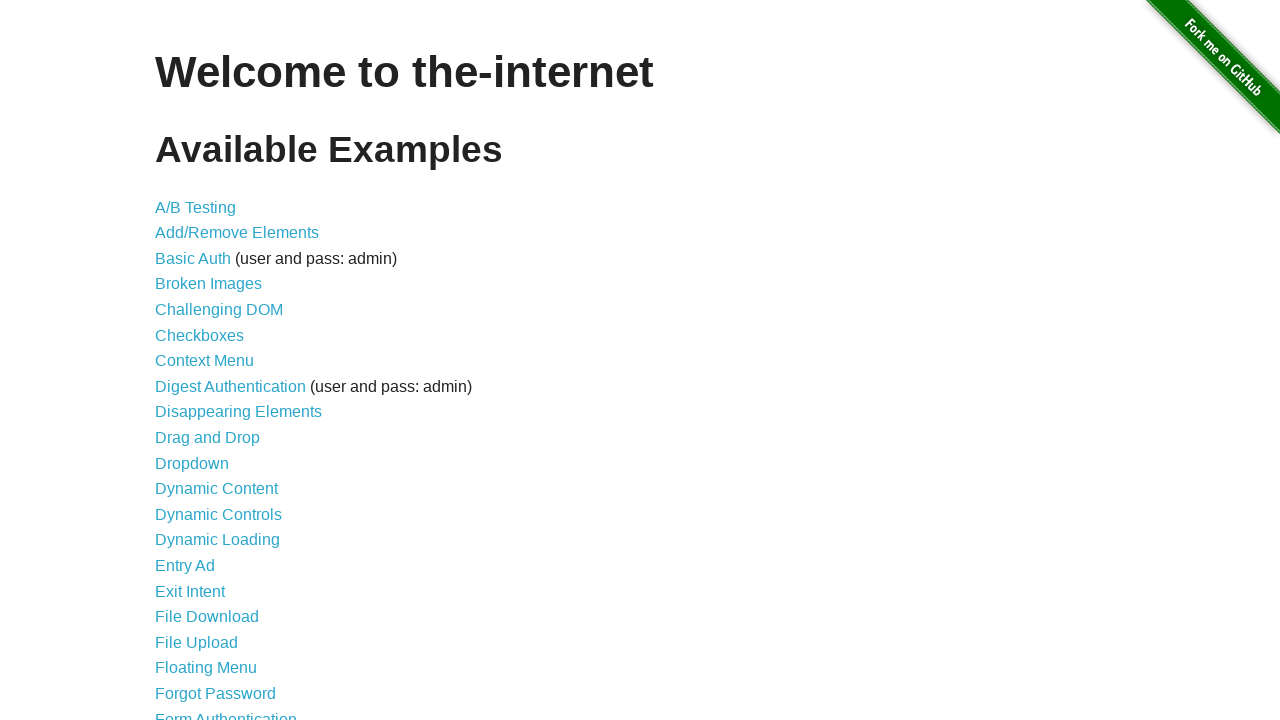

Clicked Add/Remove Elements link at (237, 233) on xpath=//*[@id="content"]/ul/li[2]/a
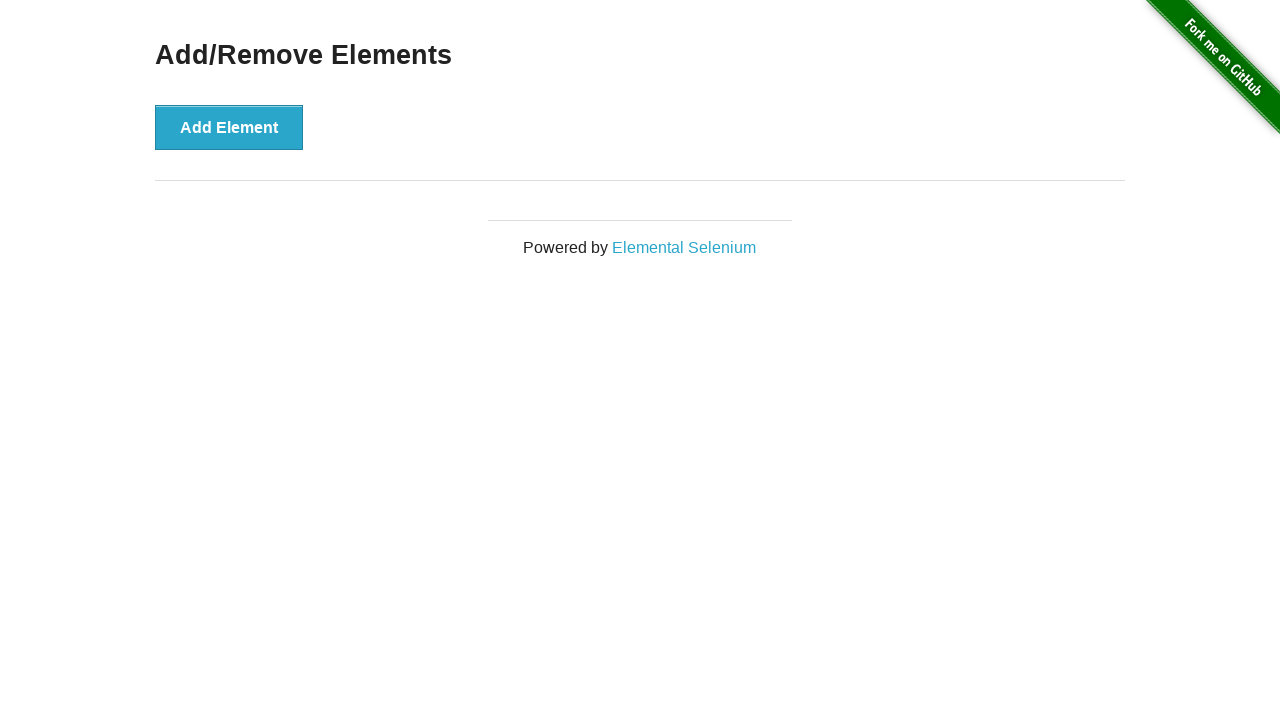

Clicked Add Element button at (229, 127) on xpath=//*[@id="content"]/div/button
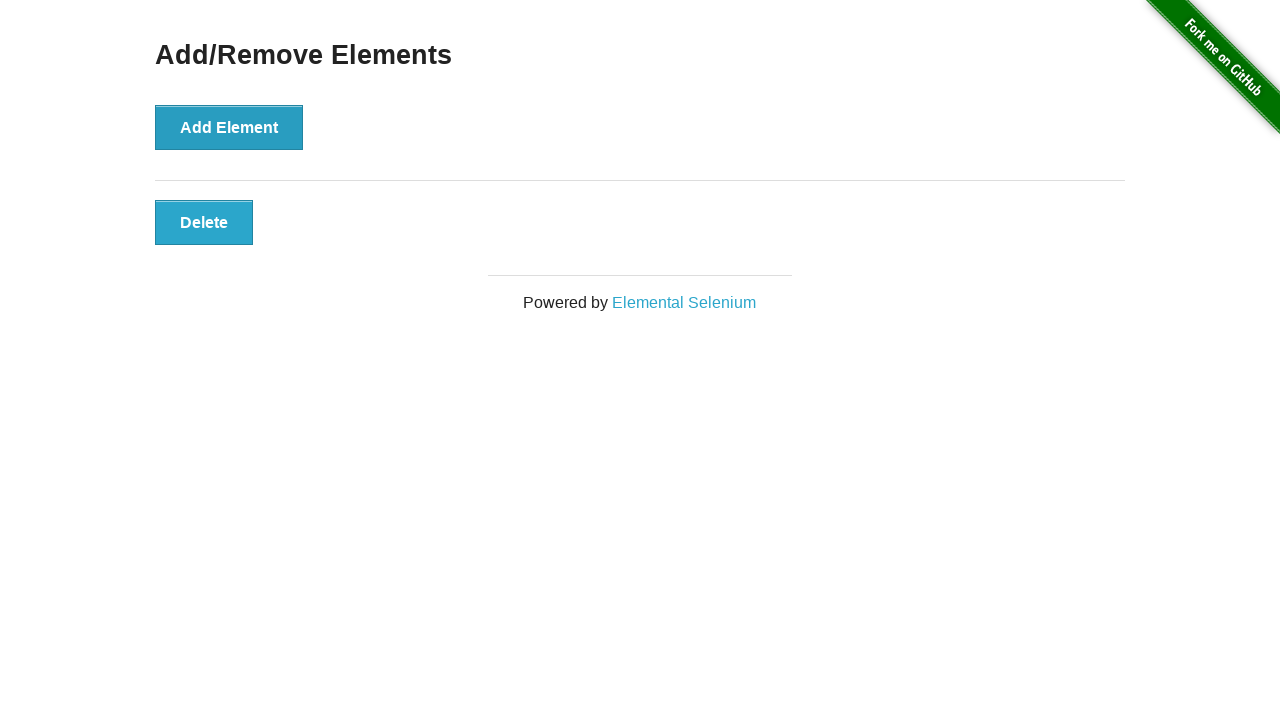

Clicked Delete button to remove the element at (204, 222) on xpath=//*[@id="elements"]/button
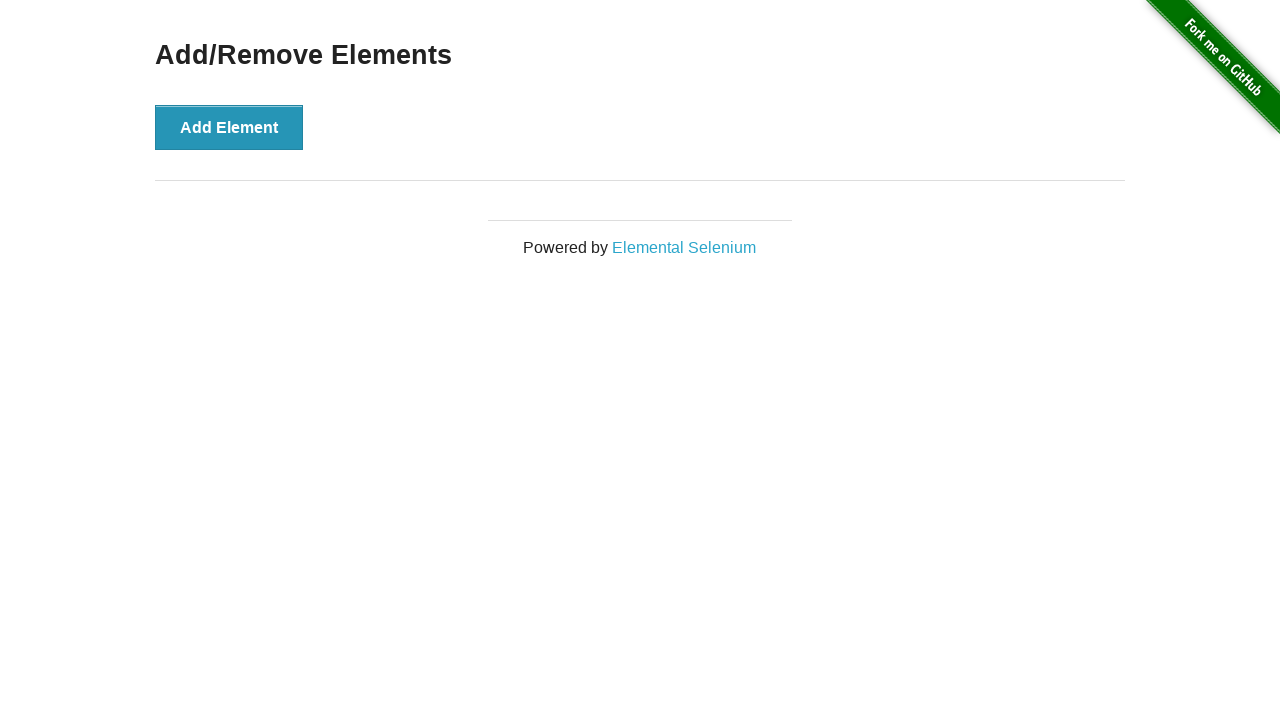

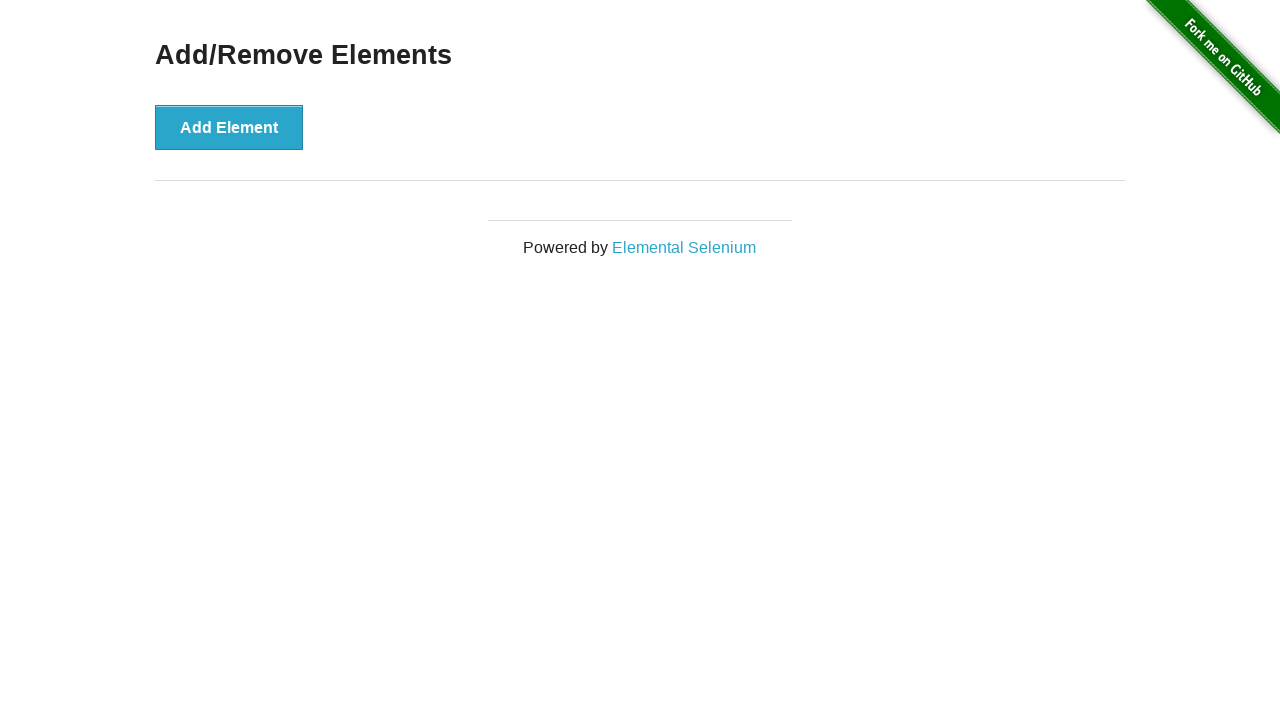